Tests an AJAX-based form by selecting values from cascading dropdowns (category and language), submitting the form, and verifying the displayed results.

Starting URL: https://testpages.herokuapp.com/styled/basic-ajax-test.html

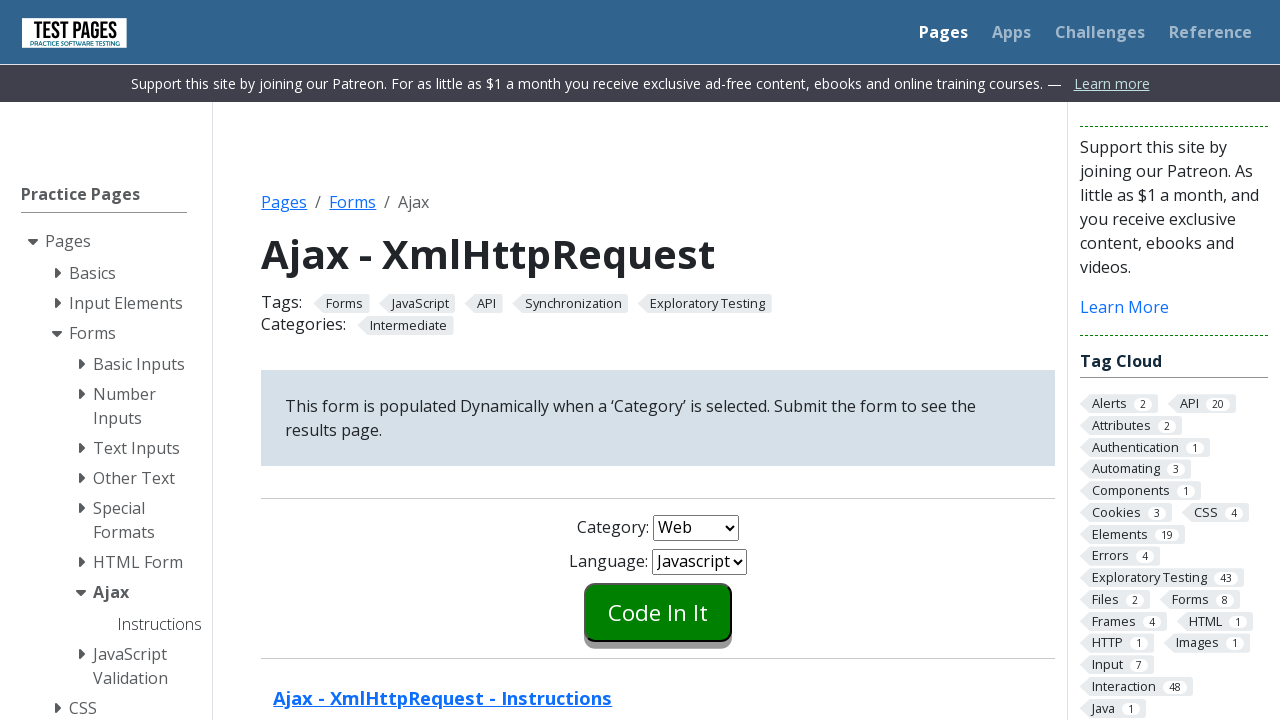

Selected 'Desktop' from category dropdown on #combo1
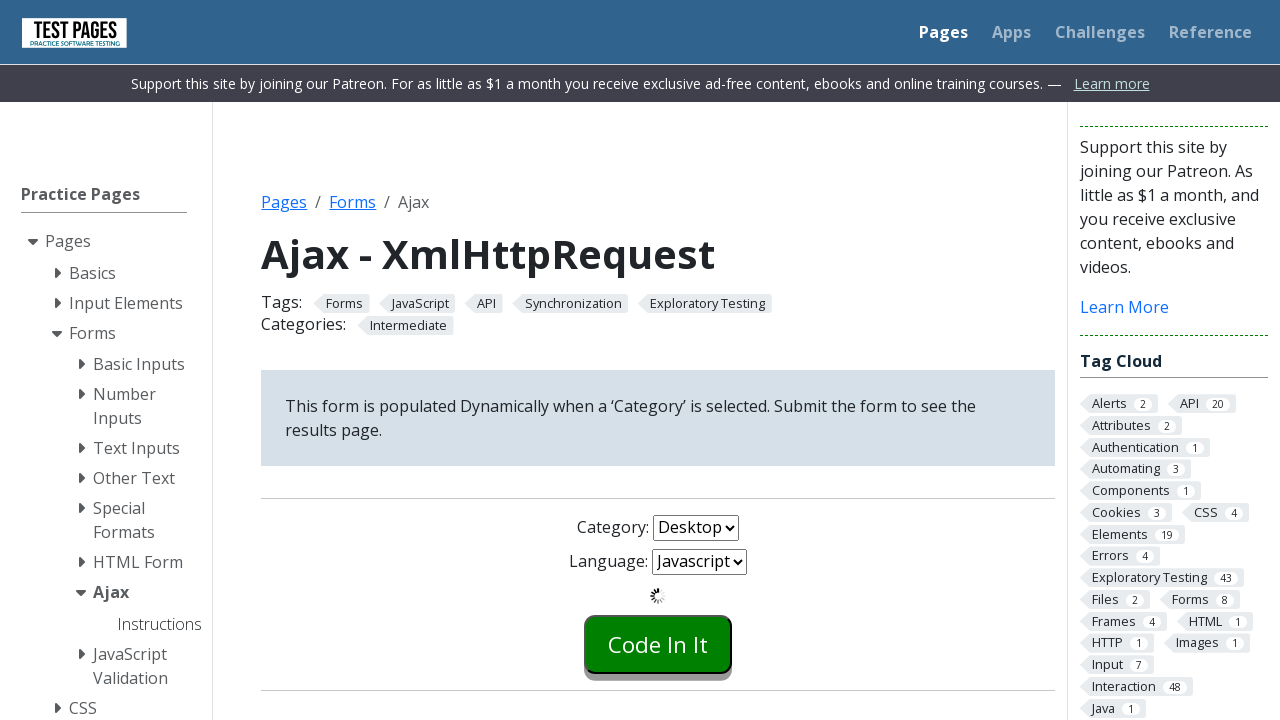

AJAX loading indicator disappeared after category selection
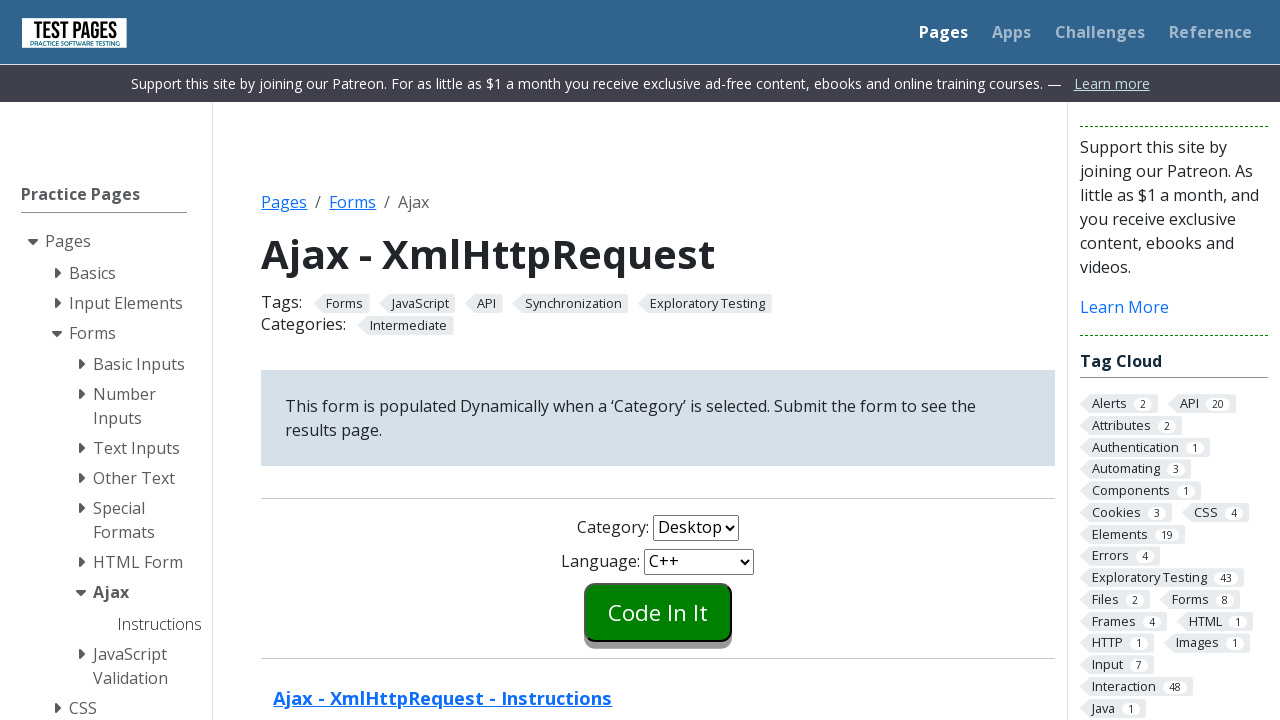

Selected 'C' from language dropdown on #combo2
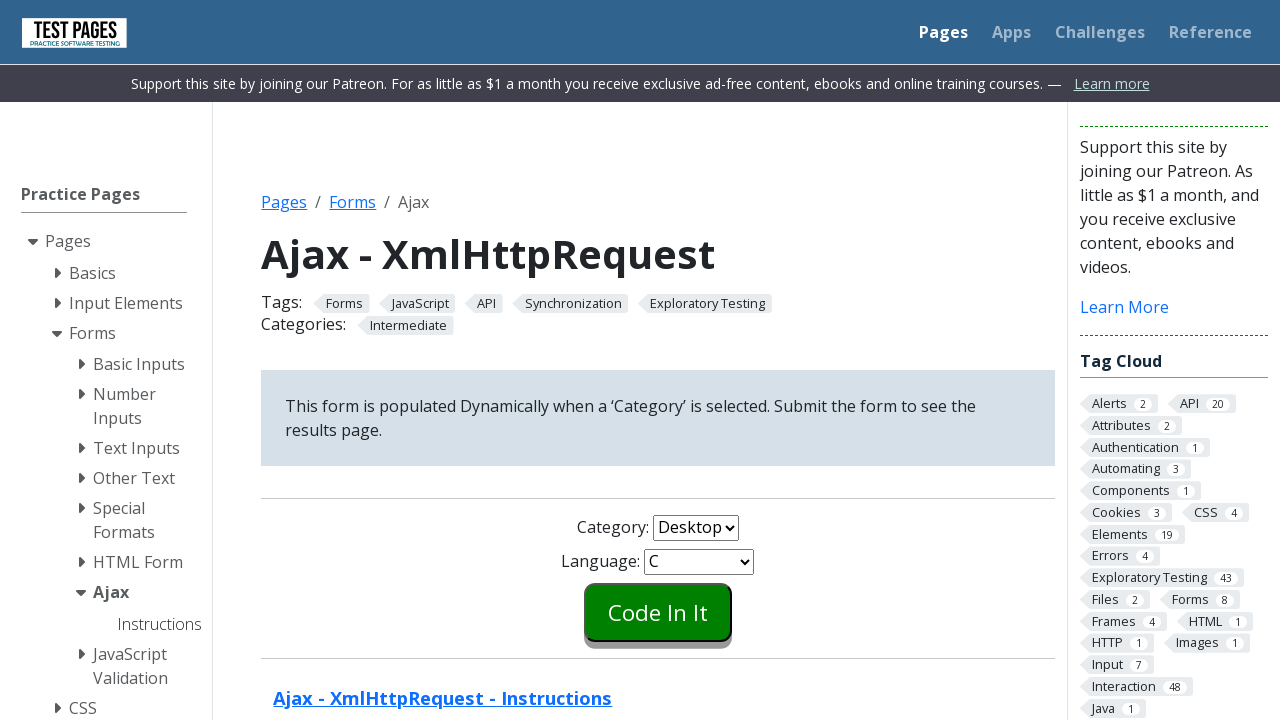

Clicked submit button at (658, 612) on input[name='submitbutton']
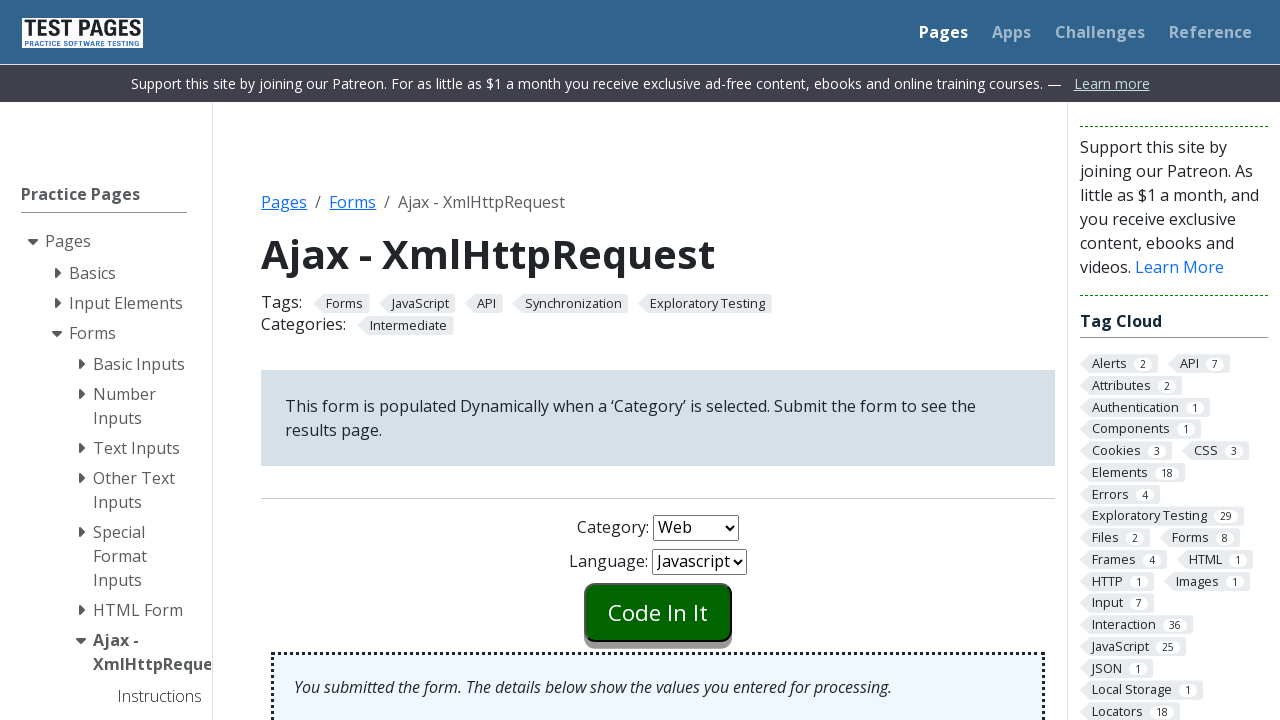

Value ID result element appeared
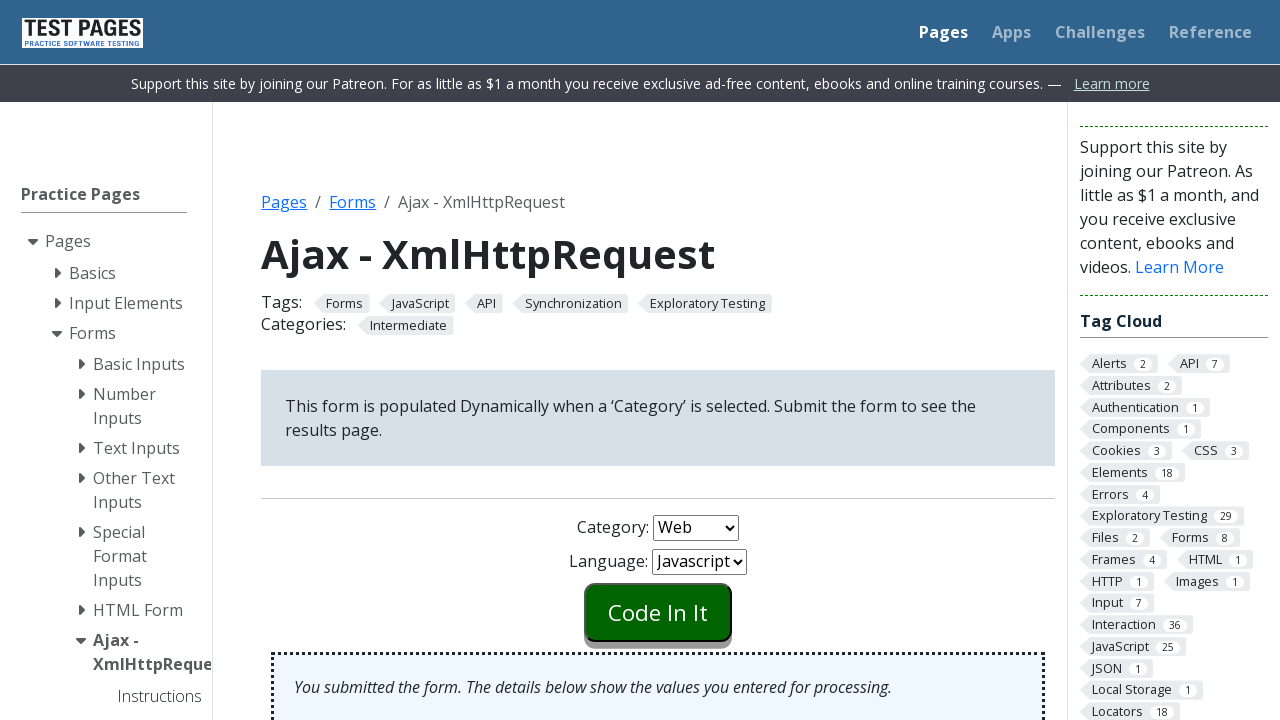

Language ID result element appeared
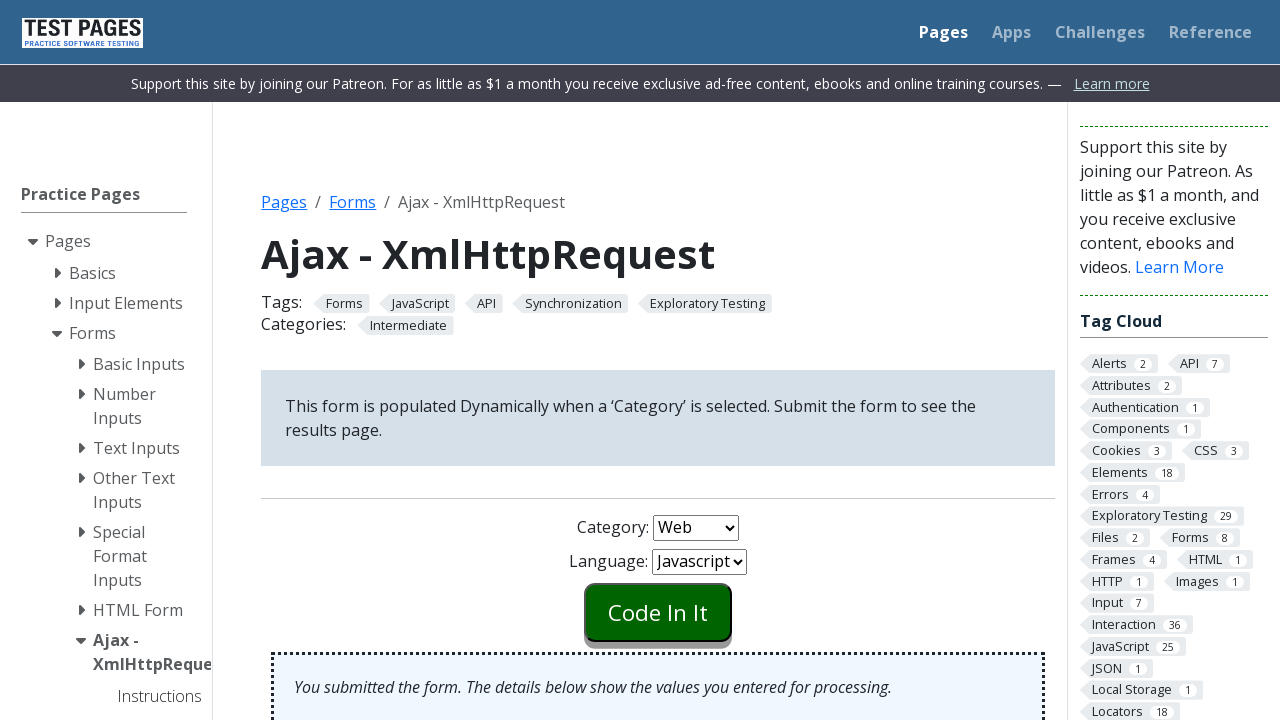

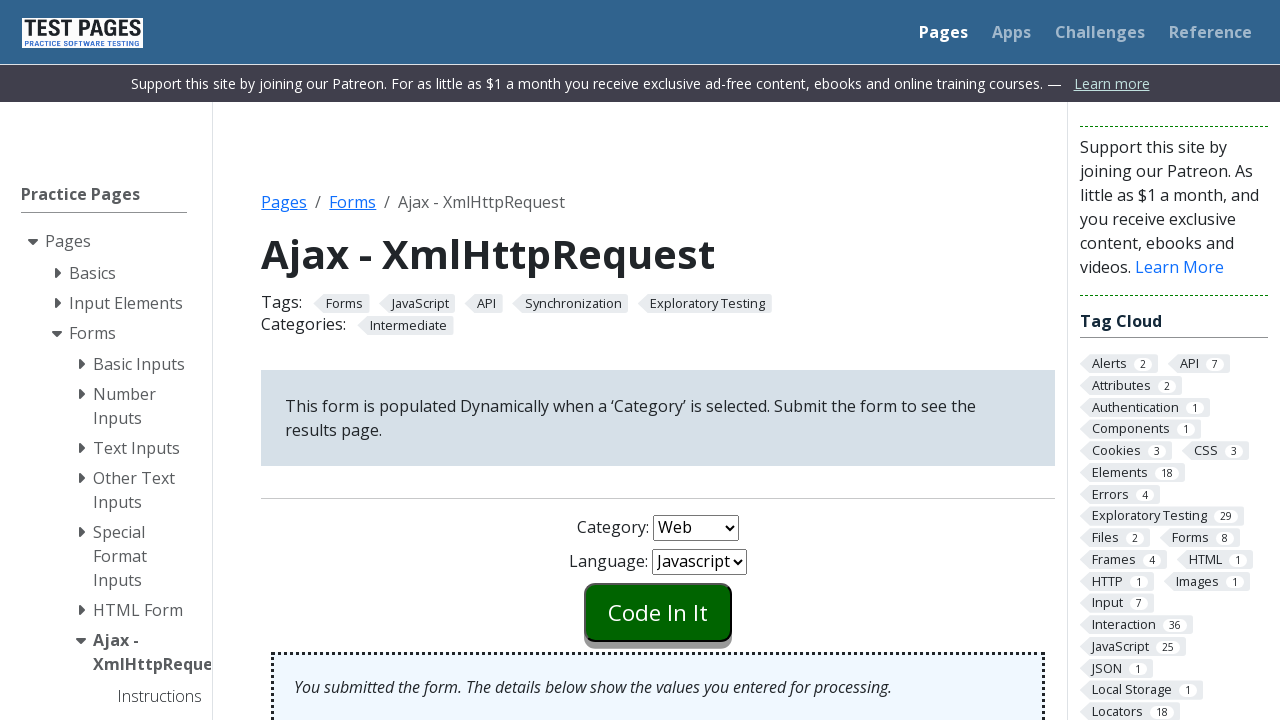